Selects an option from a dropdown menu by index

Starting URL: https://demoqa.com/select-menu

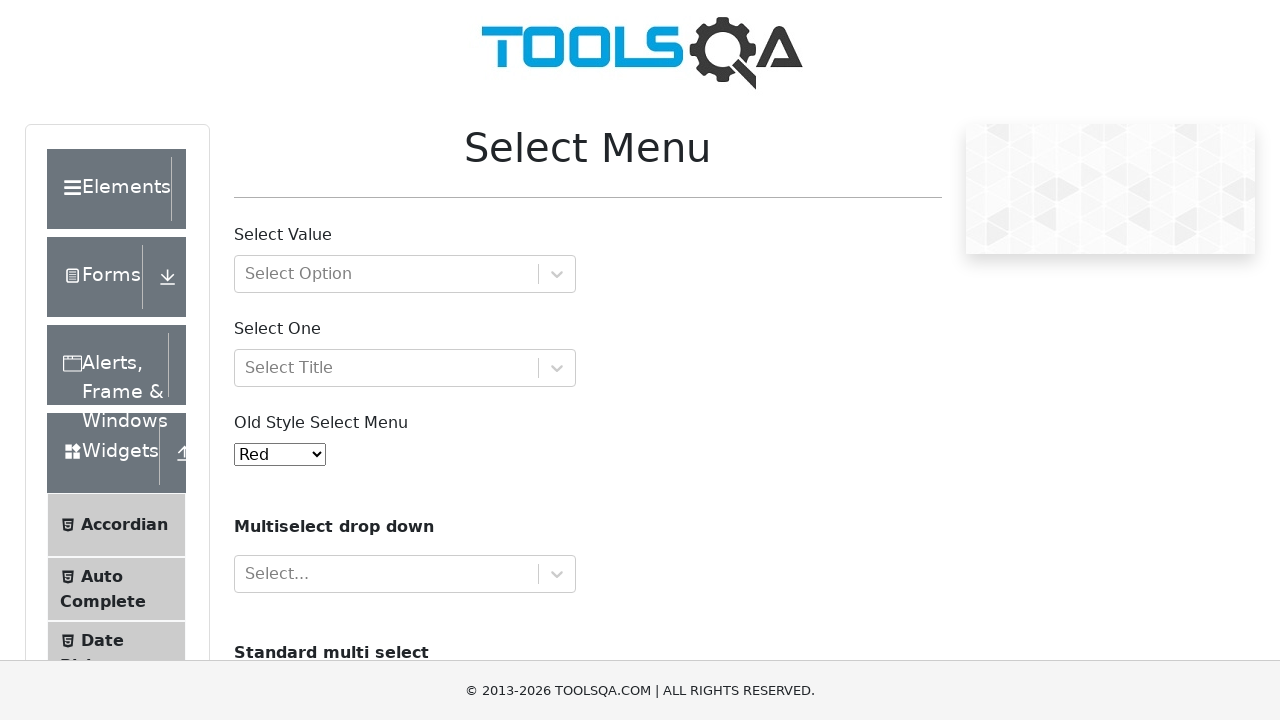

Navigated to select menu demo page
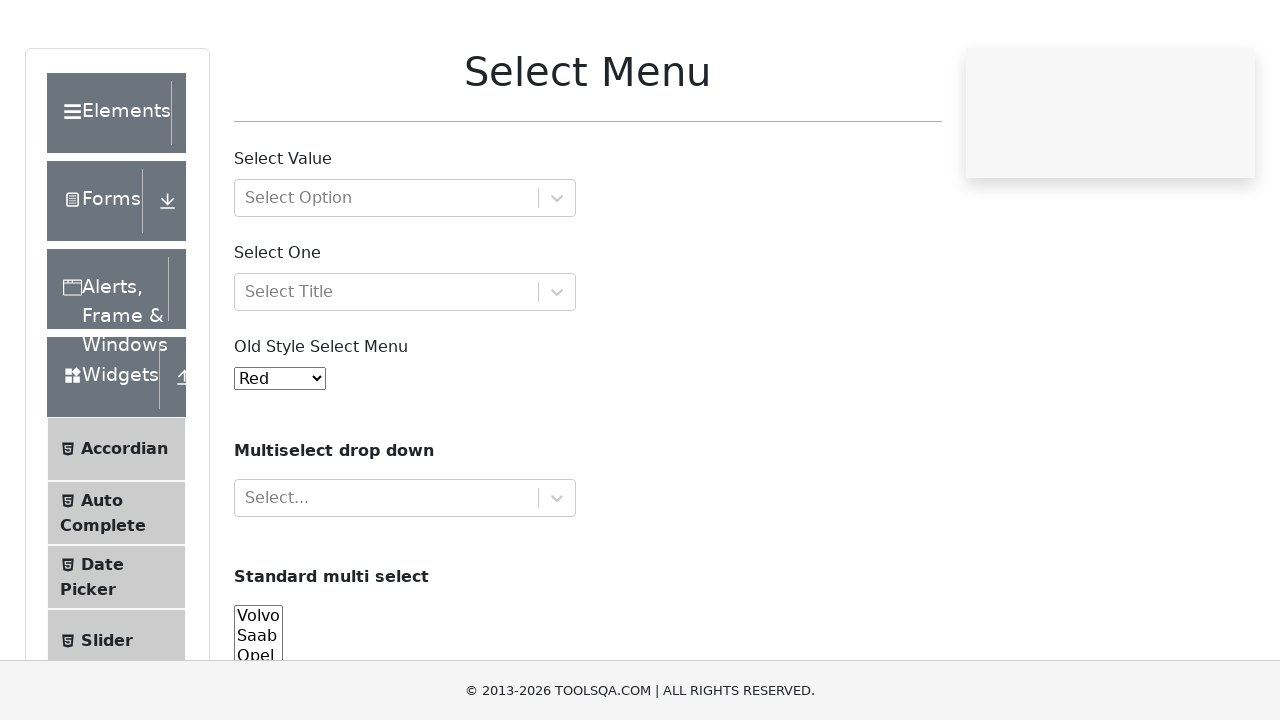

Selected 4th option (index 3) from dropdown menu on #oldSelectMenu
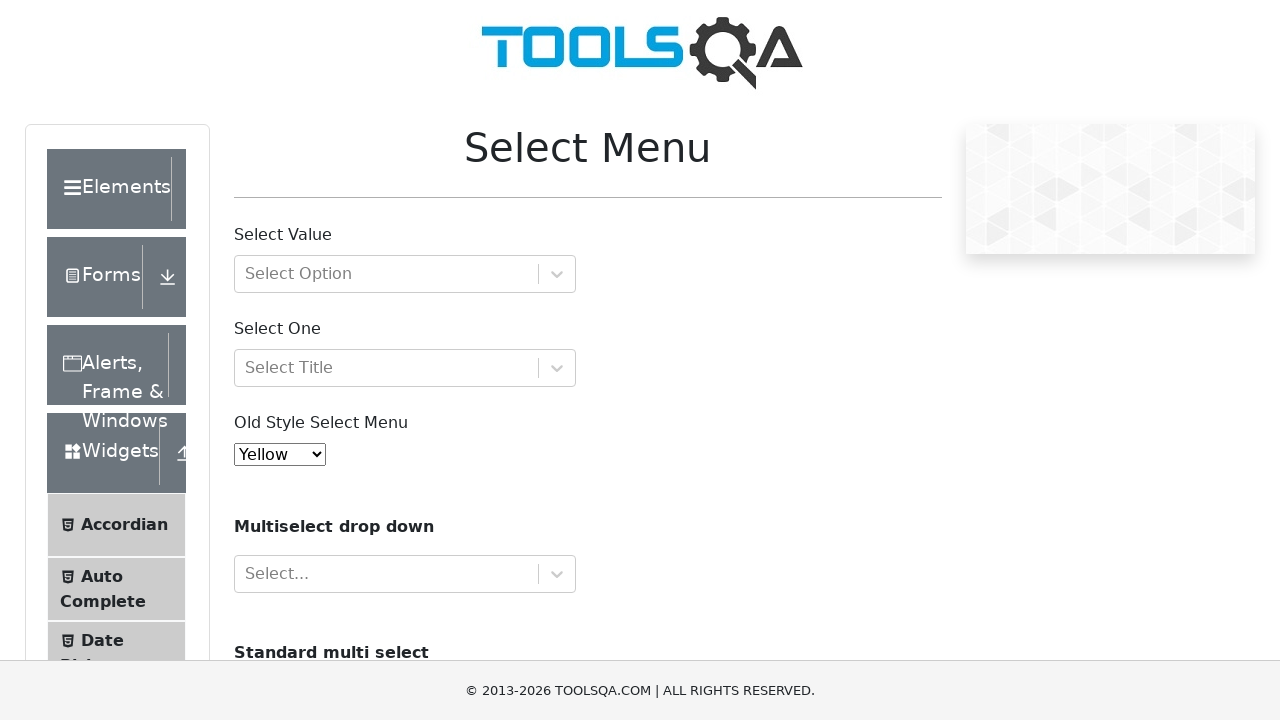

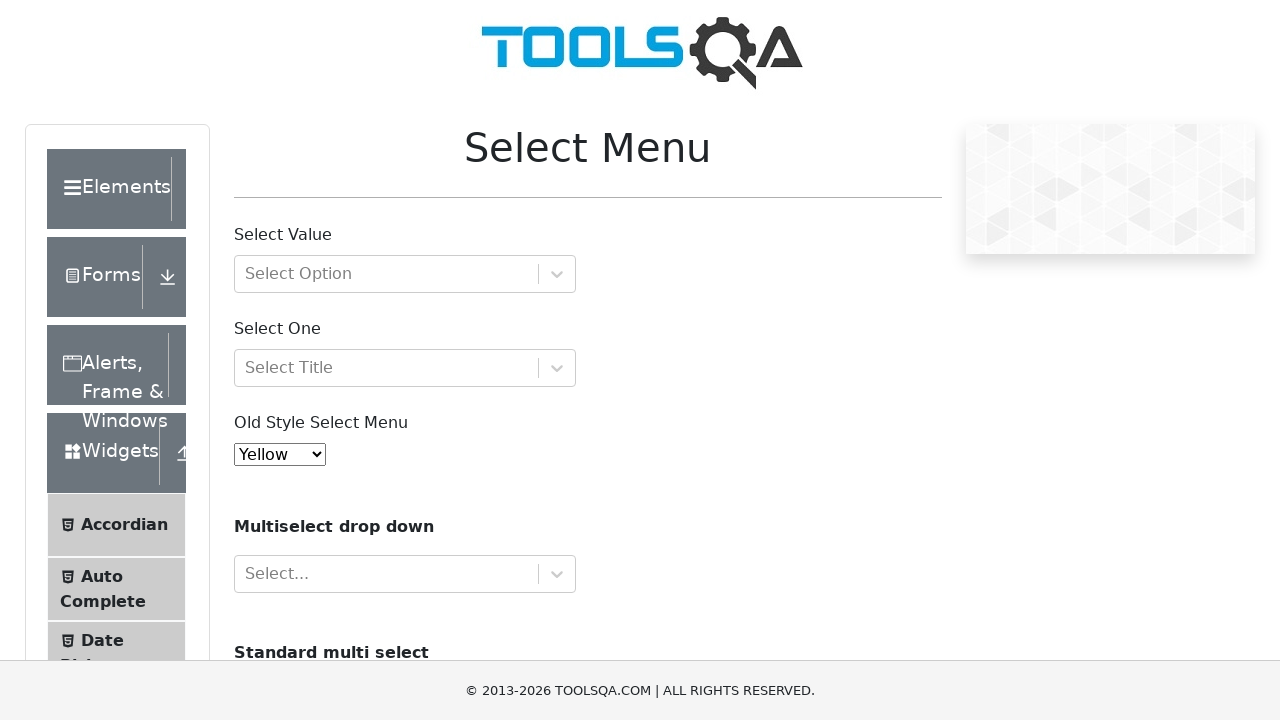